Navigates to the Python.org homepage and verifies the page loads successfully by checking the title

Starting URL: https://www.python.org

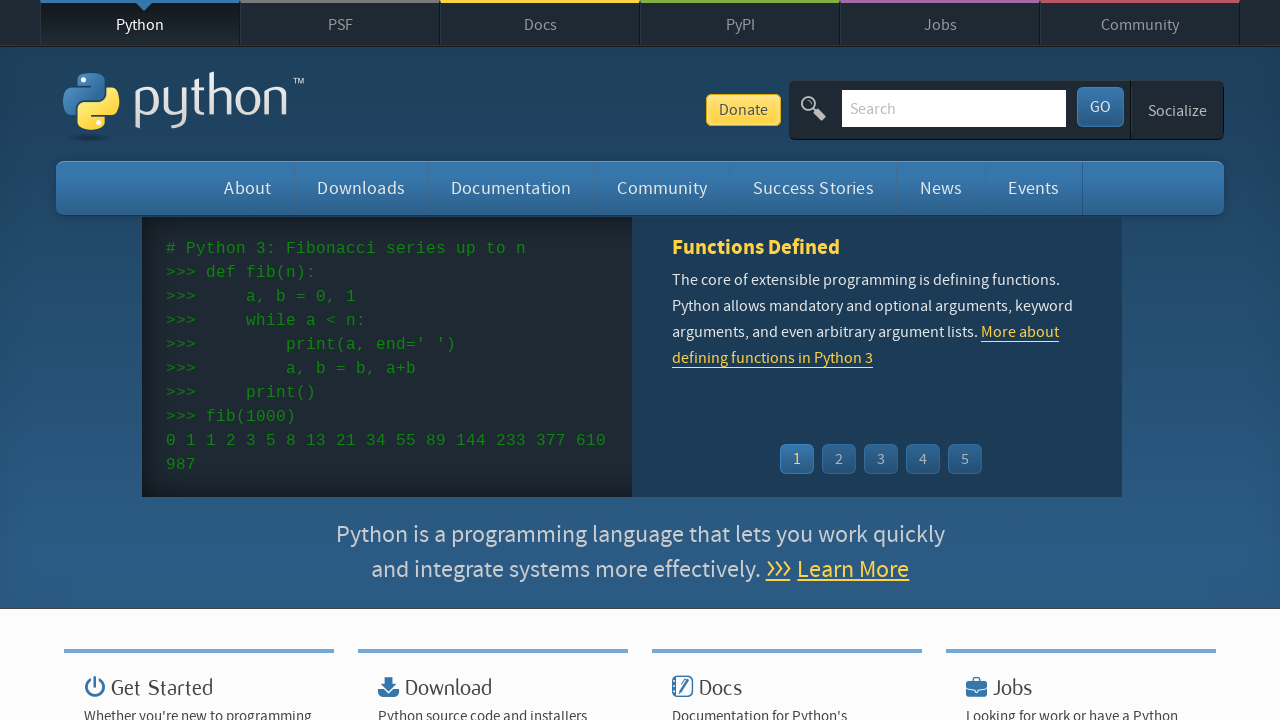

Navigated to Python.org homepage
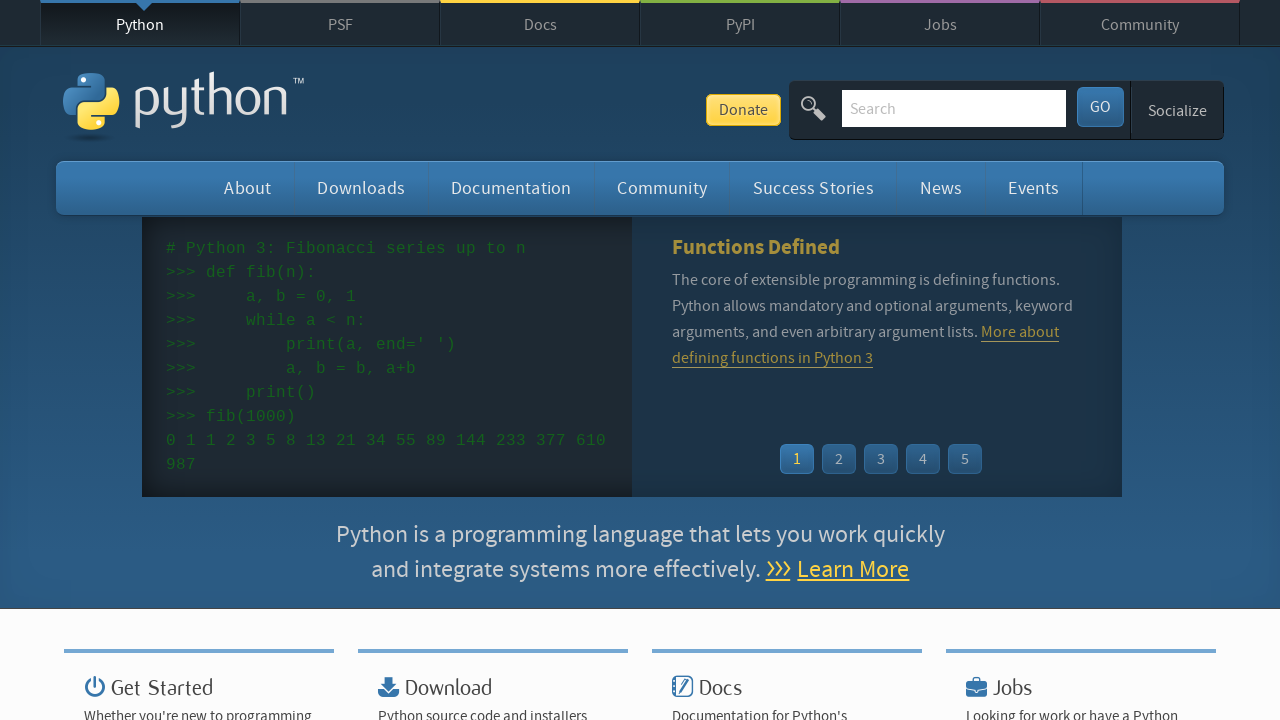

Page DOM content loaded successfully
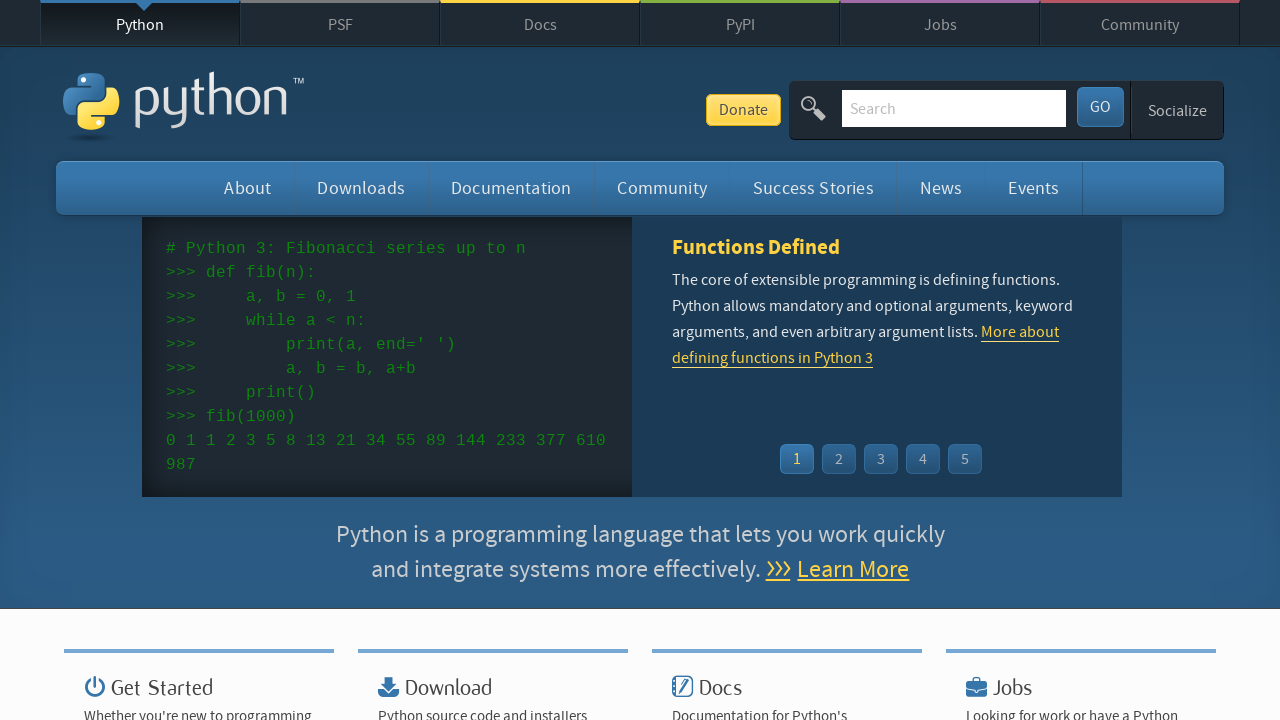

Verified page title contains 'Python'
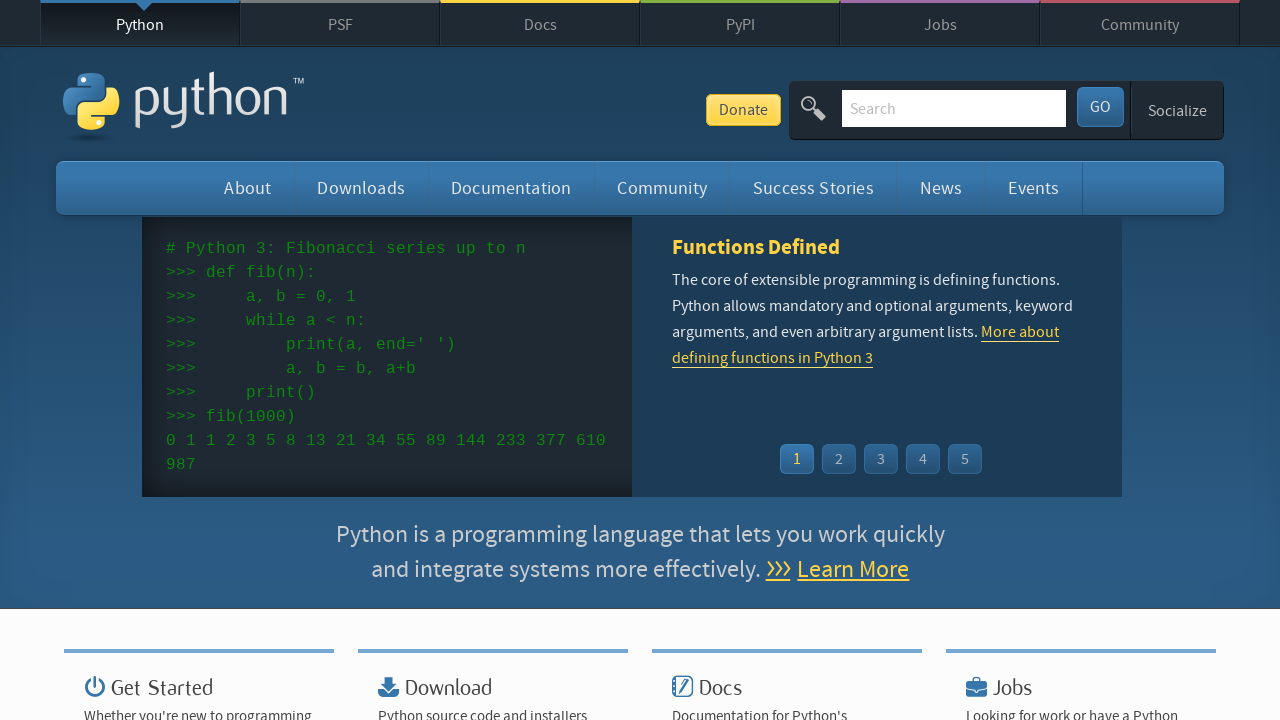

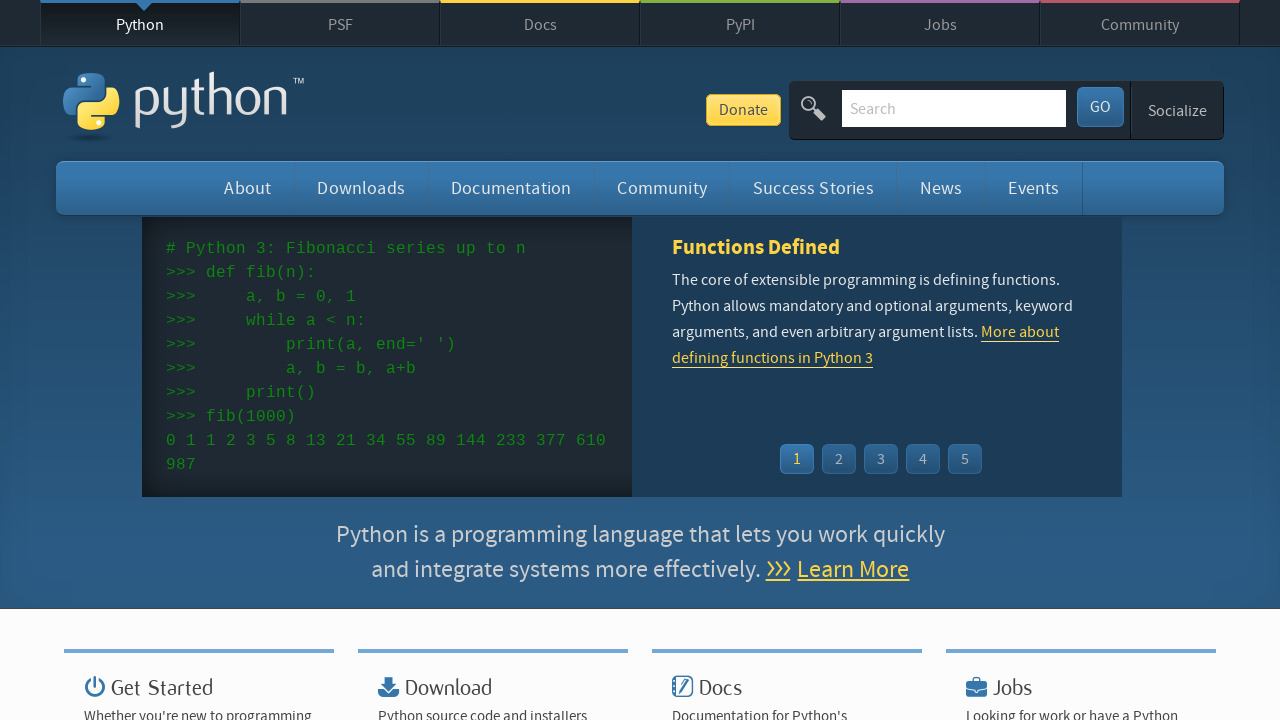